Tests entering text into a JavaScript prompt dialog and accepting it, then verifies the entered text is displayed in the result

Starting URL: https://the-internet.herokuapp.com/javascript_alerts

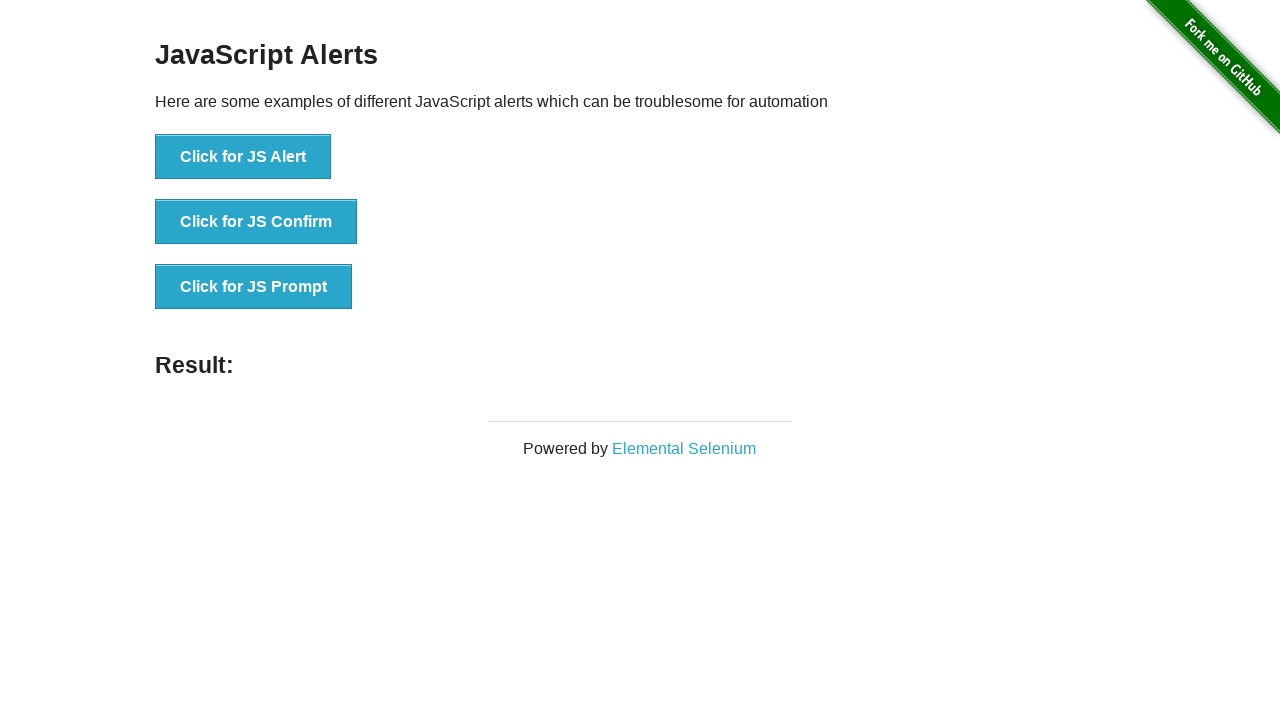

Set up dialog handler to accept prompt with text 'Hello world'
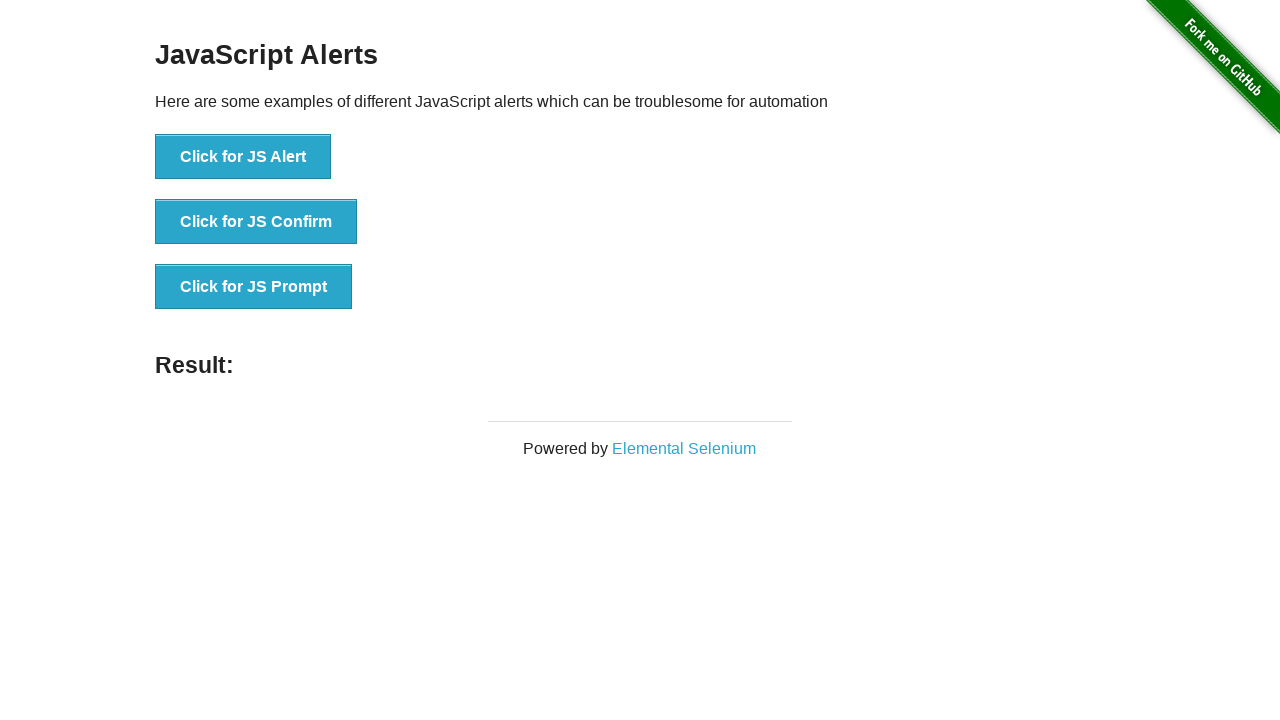

Clicked the JS Prompt button at (254, 287) on xpath=//button[.='Click for JS Prompt']
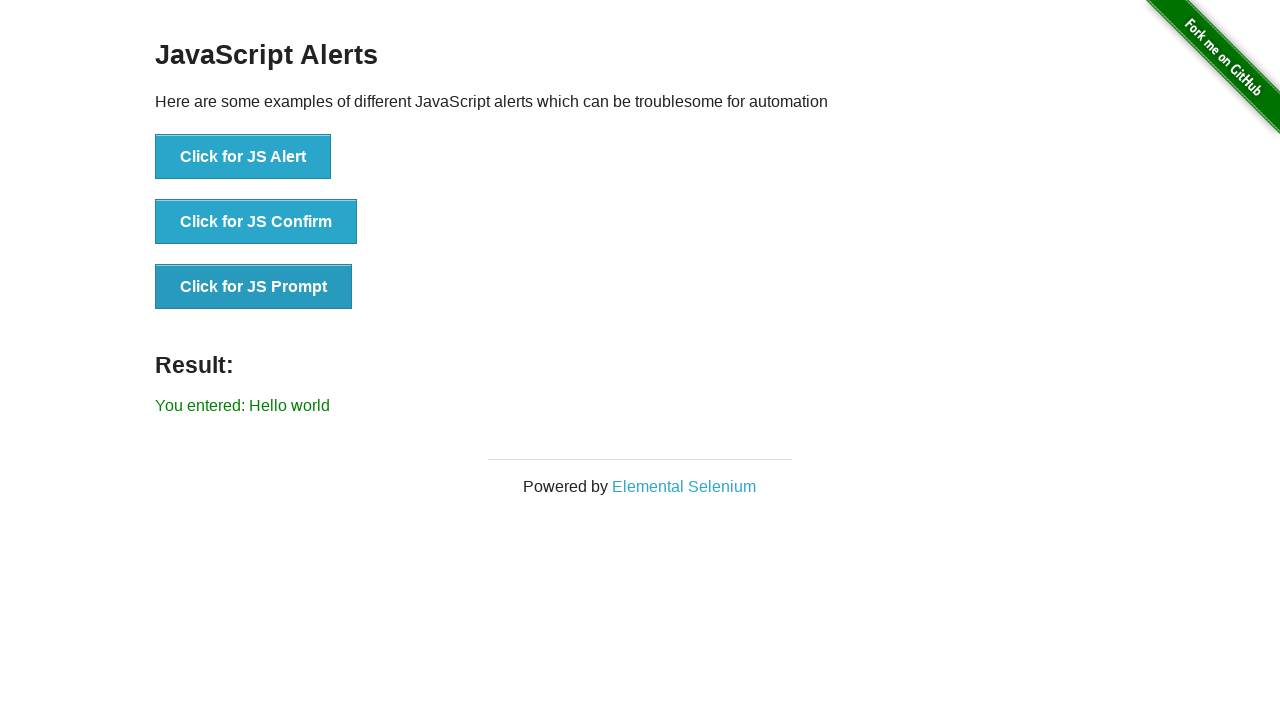

Result message element loaded after prompt was accepted
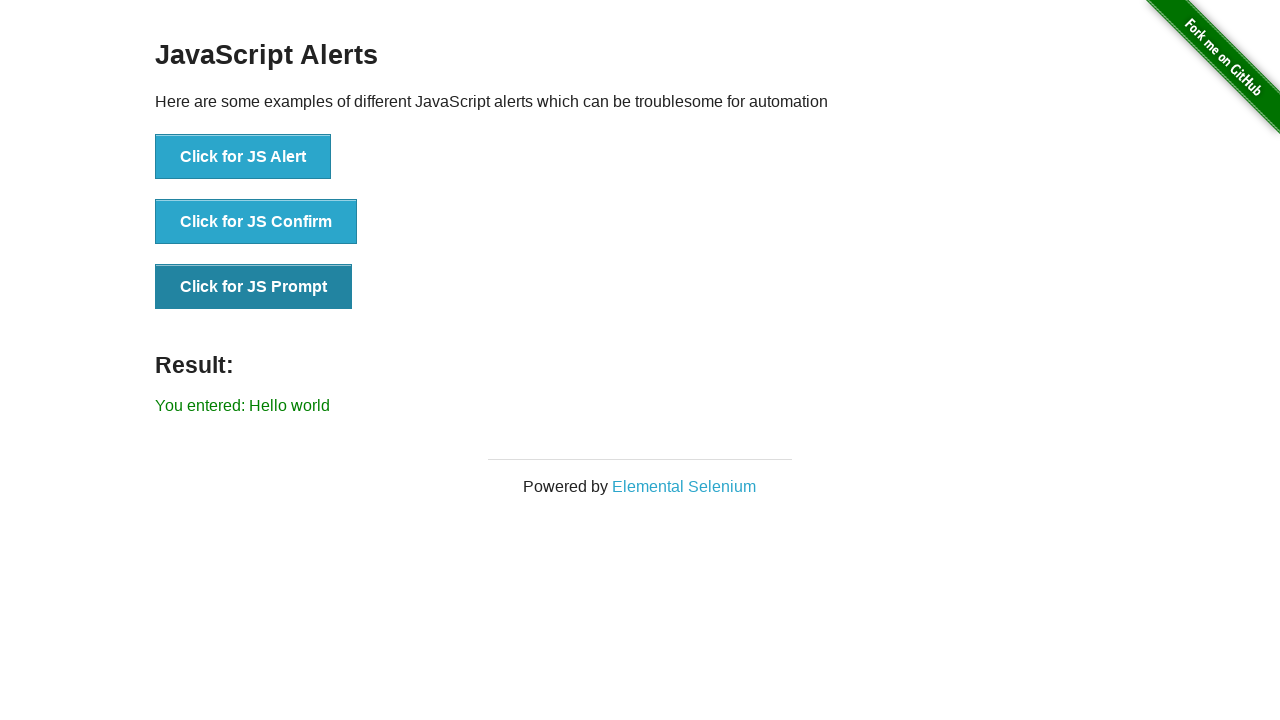

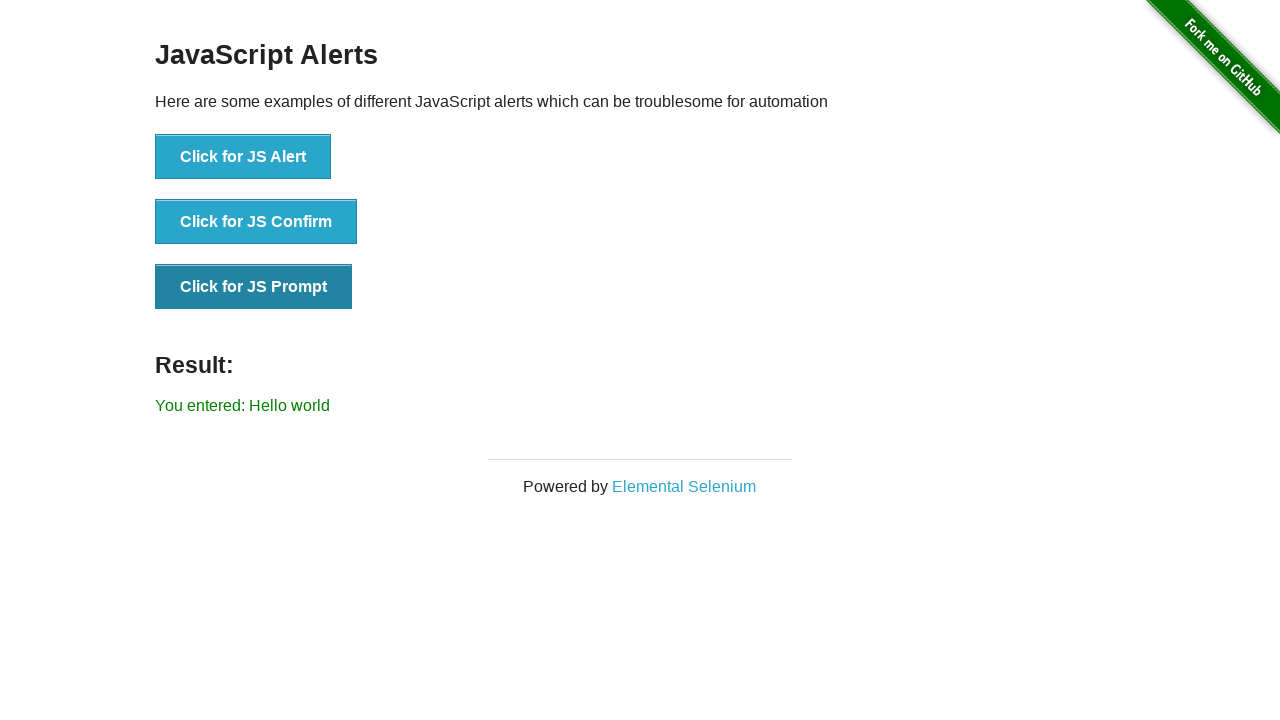